Tests date field manipulation by removing readonly attribute and setting date value directly using JavaScript

Starting URL: https://www.12306.cn/index/

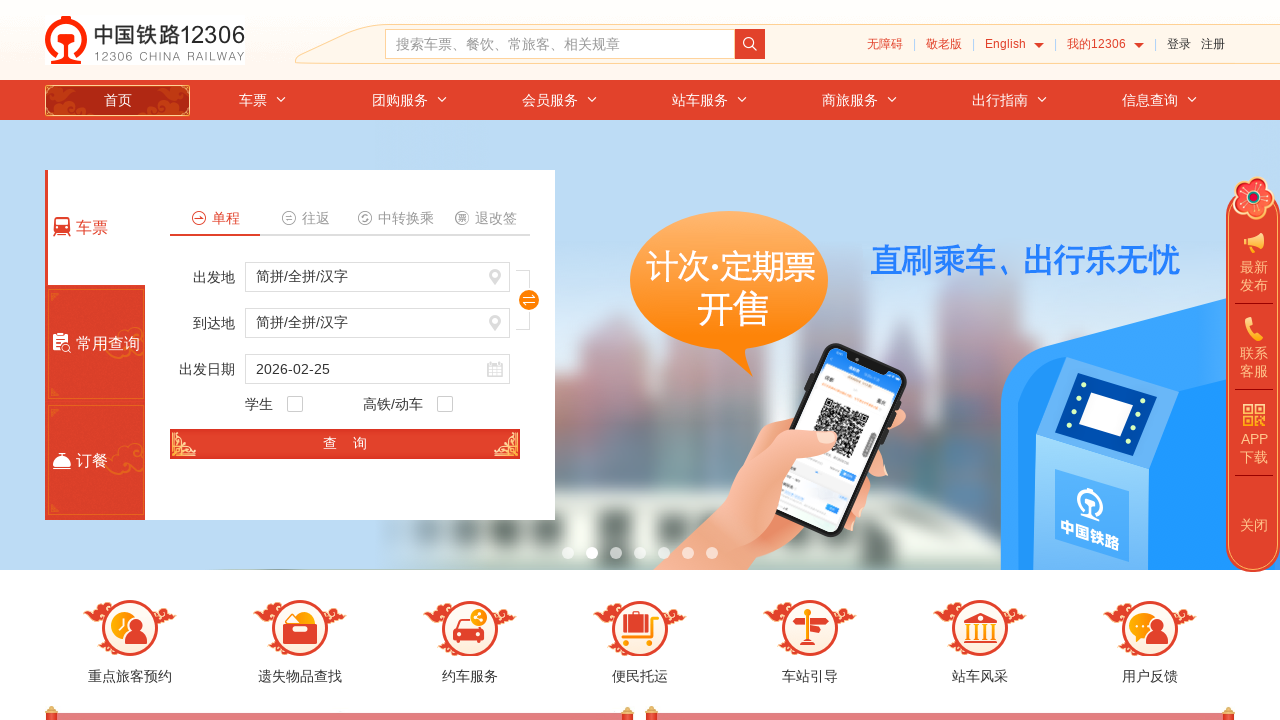

Waited 2 seconds for page to load completely
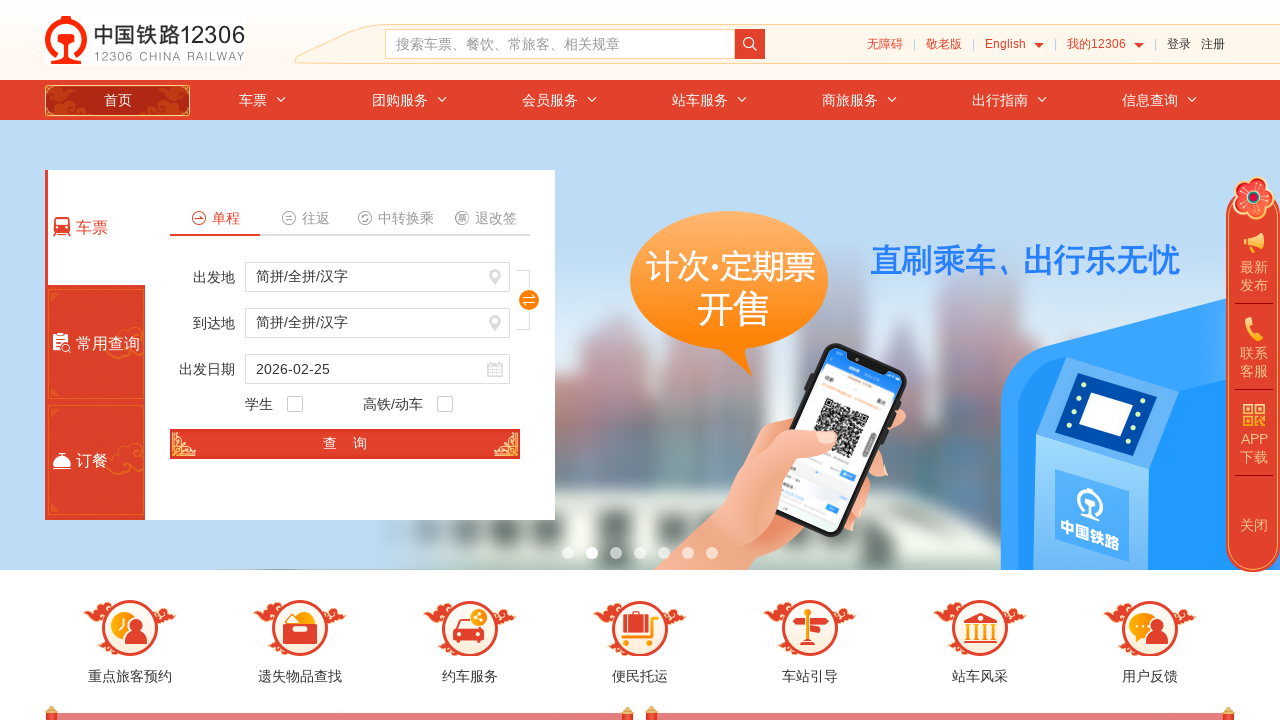

Removed readonly attribute from train_date field using JavaScript
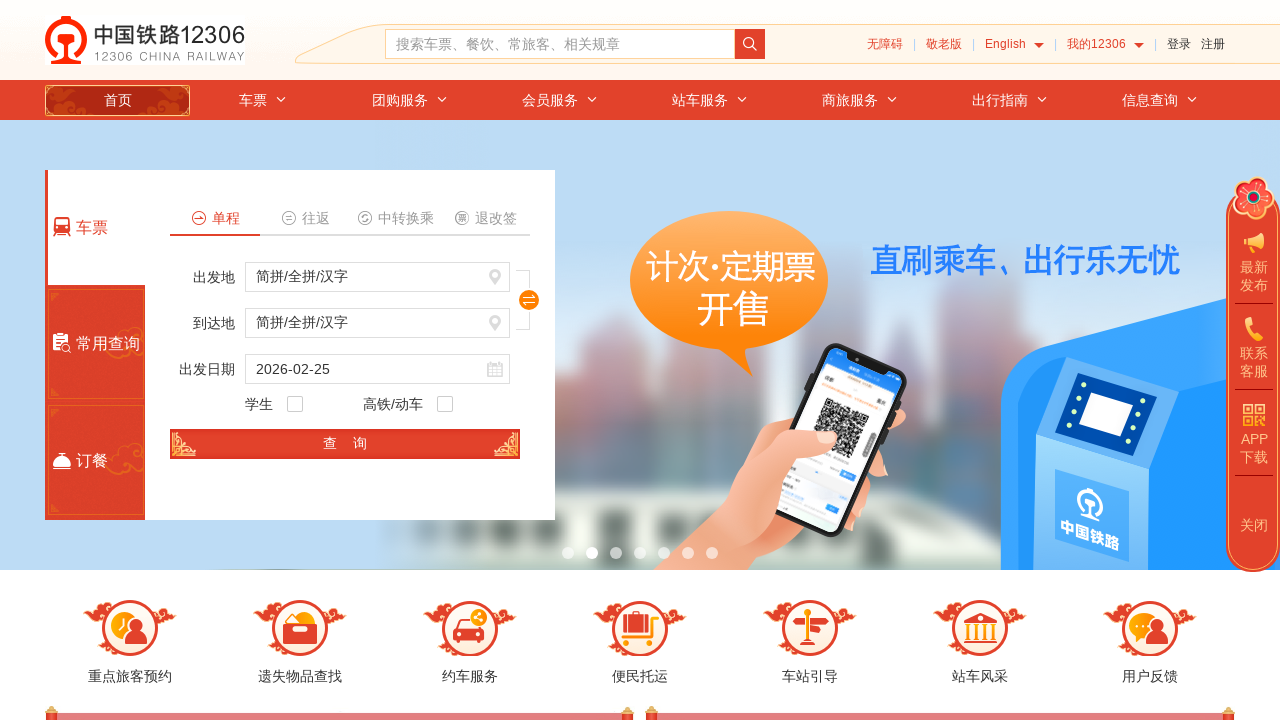

Set train_date field value to 2022-09-14 using JavaScript
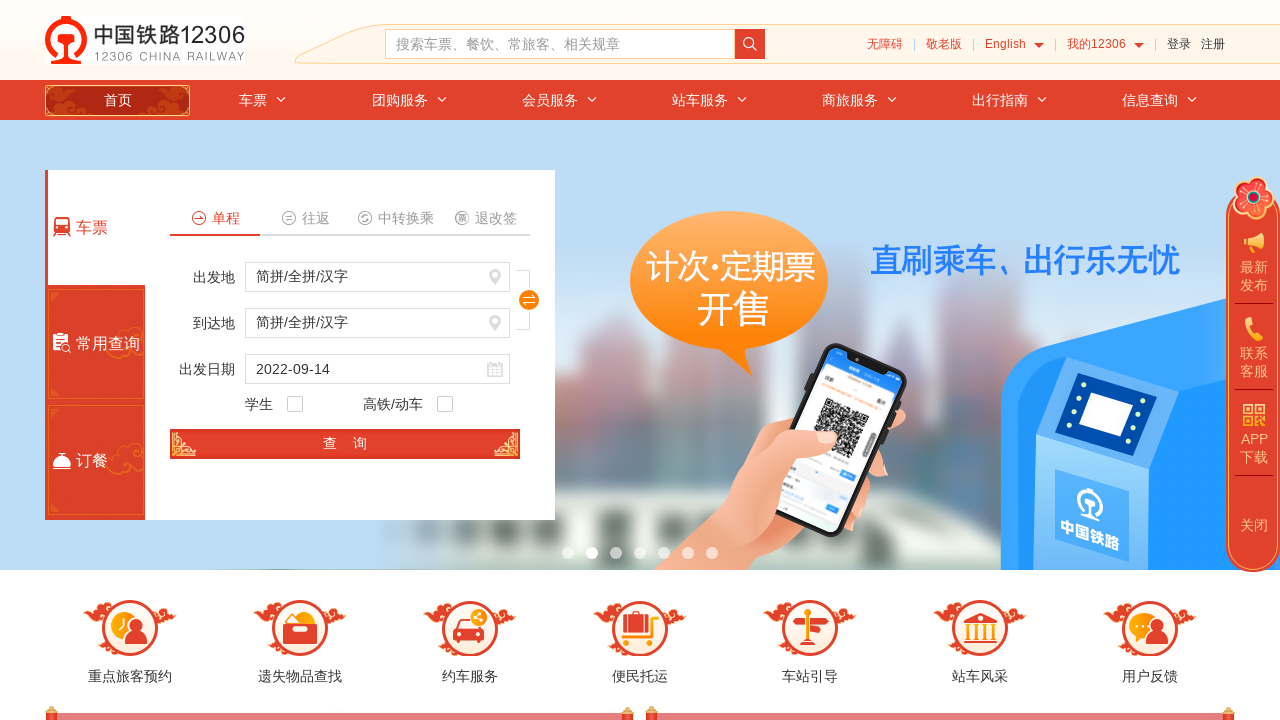

Verified train_date field value is set to 2022-09-14
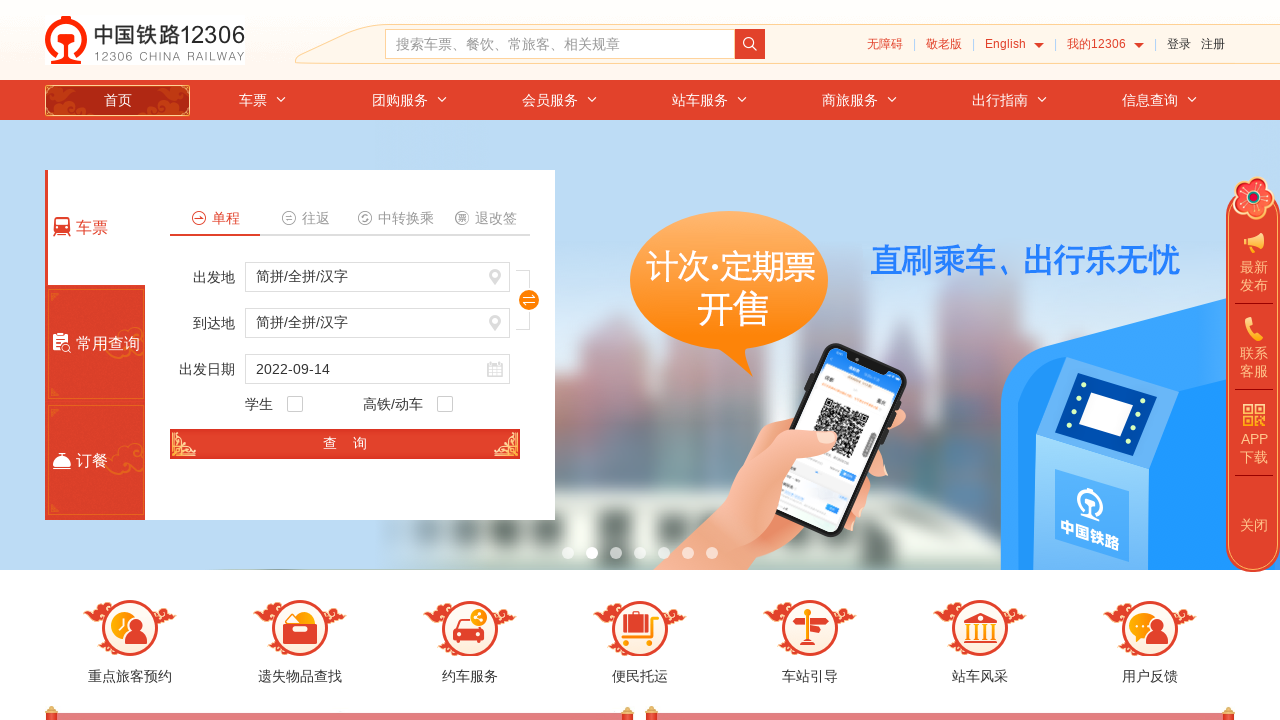

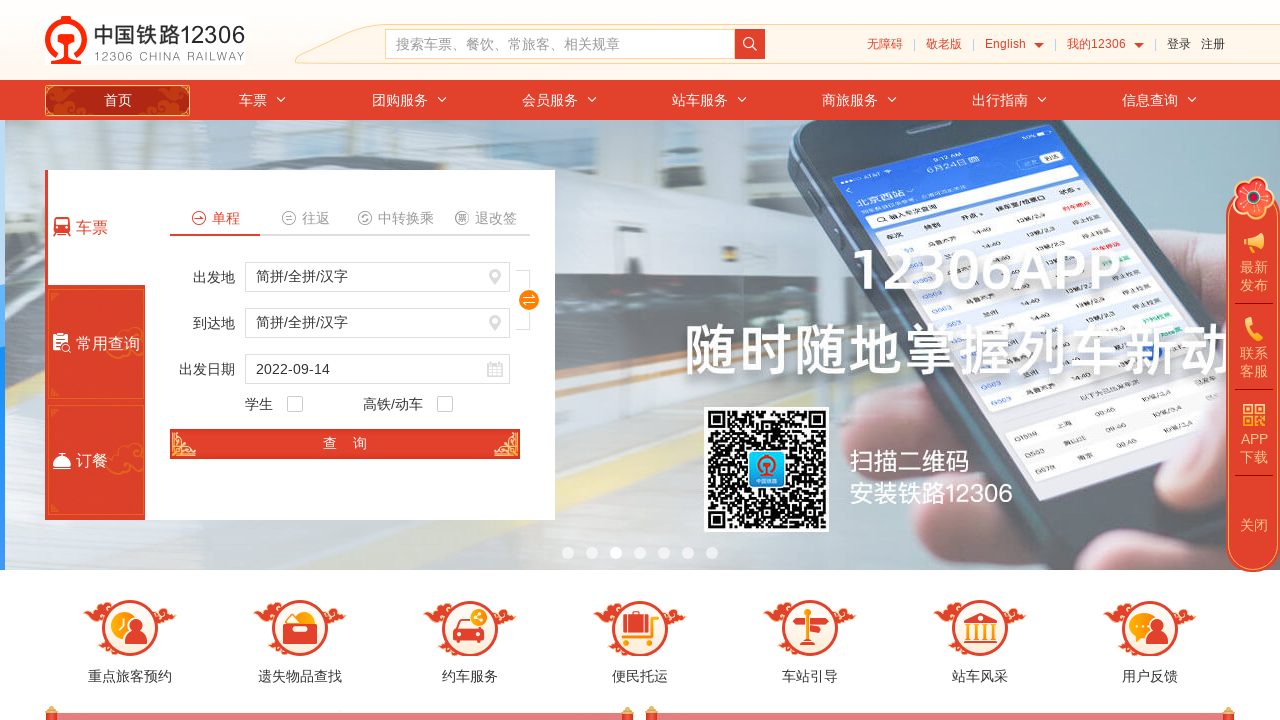